Tests PDF file upload functionality on iLovePDF website for PDF to Word conversion

Starting URL: https://www.ilovepdf.com/pdf_to_word

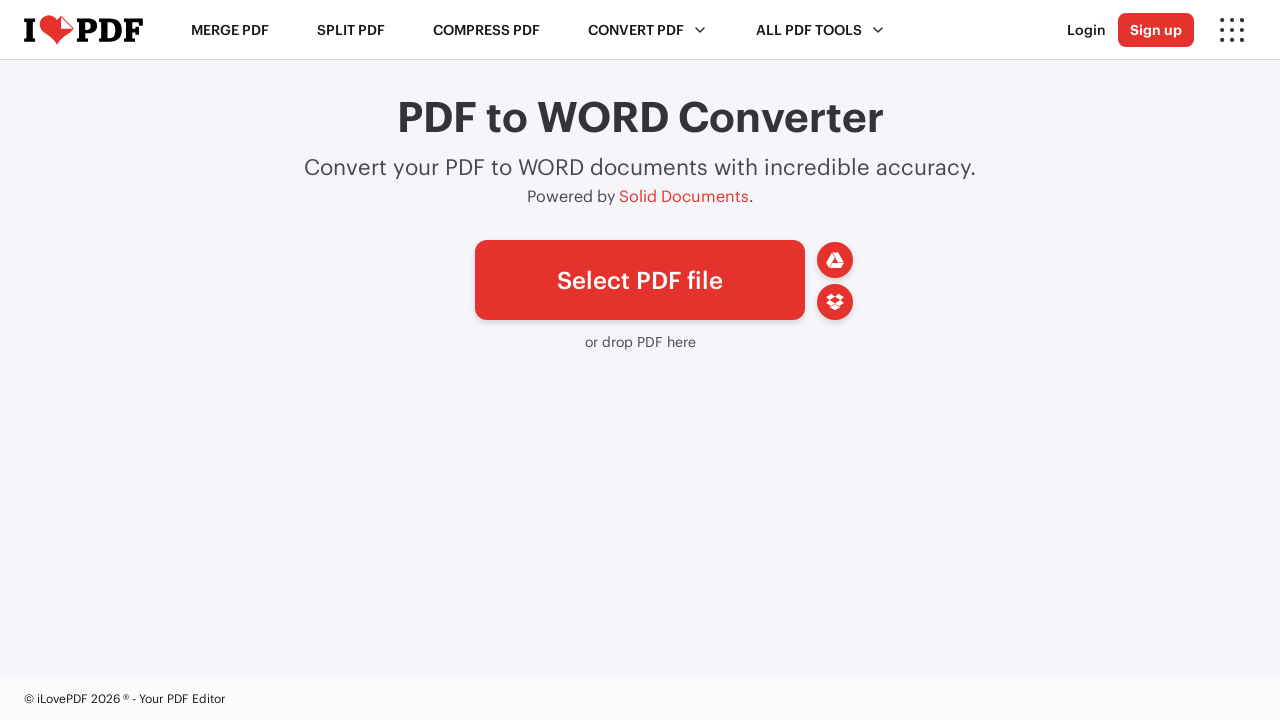

Created temporary test PDF file
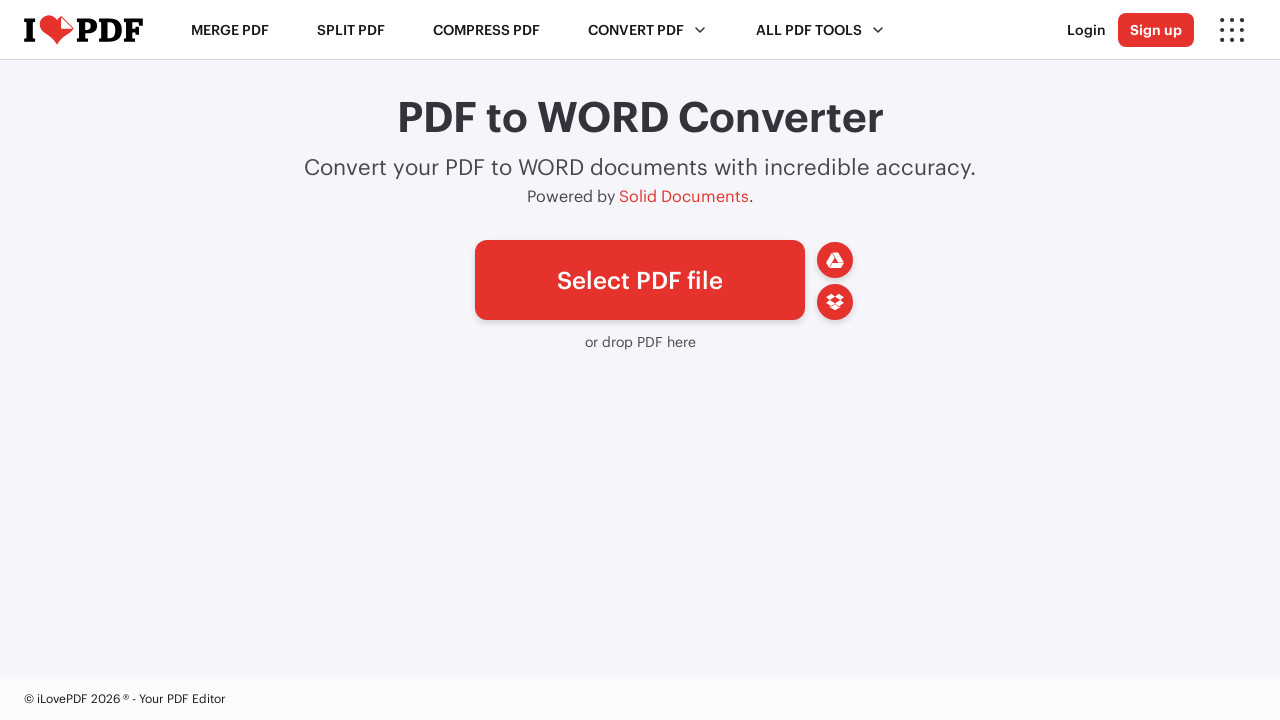

Set input files with temporary PDF file path
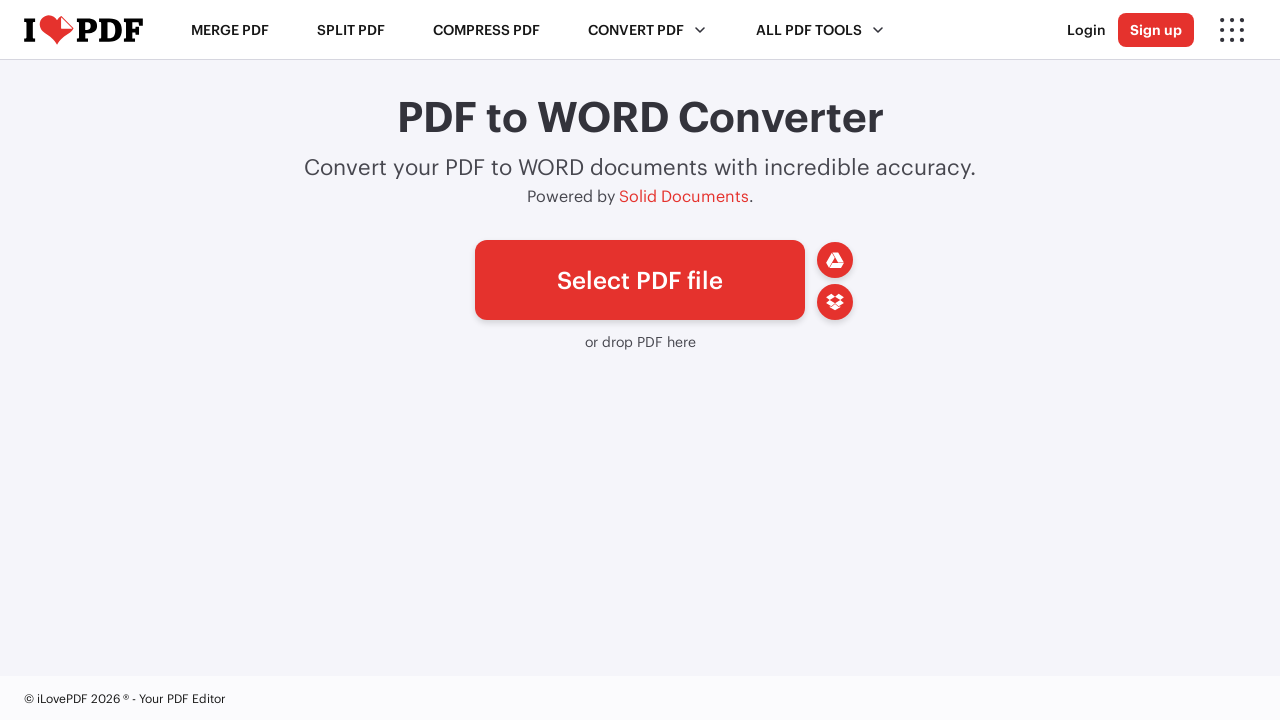

Deleted temporary PDF file
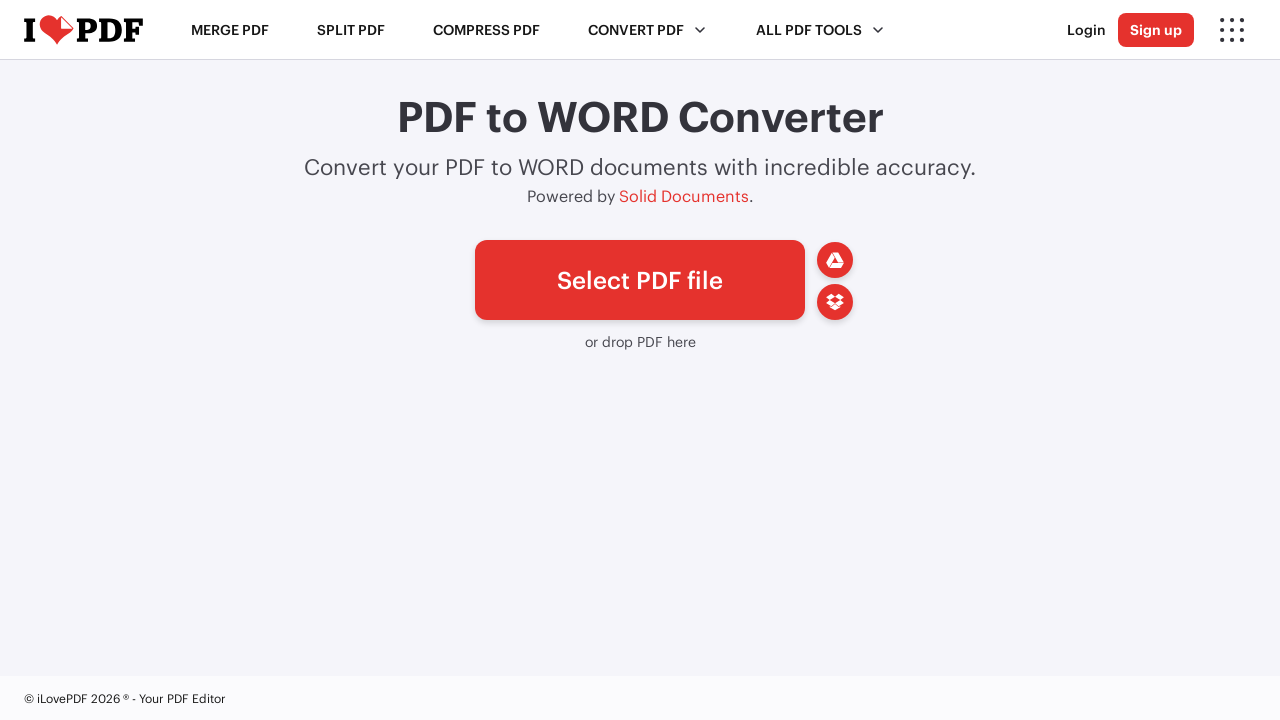

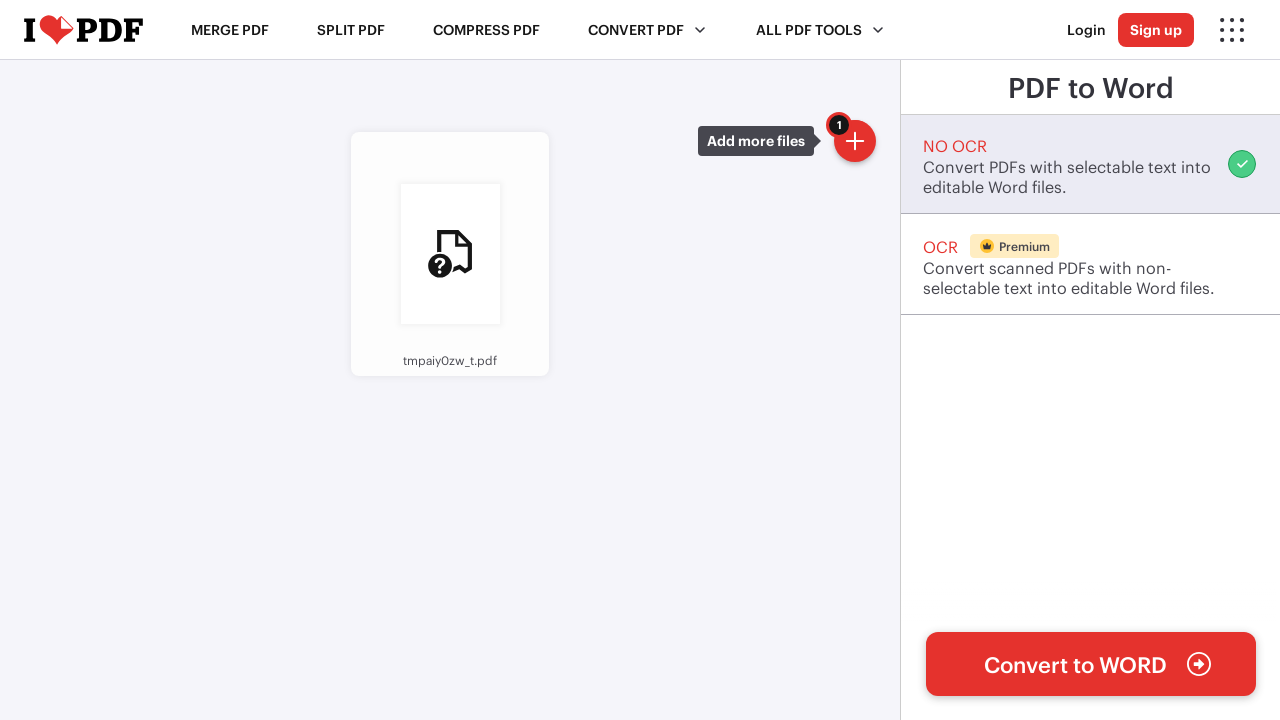